Tests mouse interaction by clicking an element and then performing a mouse back button action to verify browser back navigation behavior.

Starting URL: https://awesomeqa.com/selenium/mouse_interaction.html

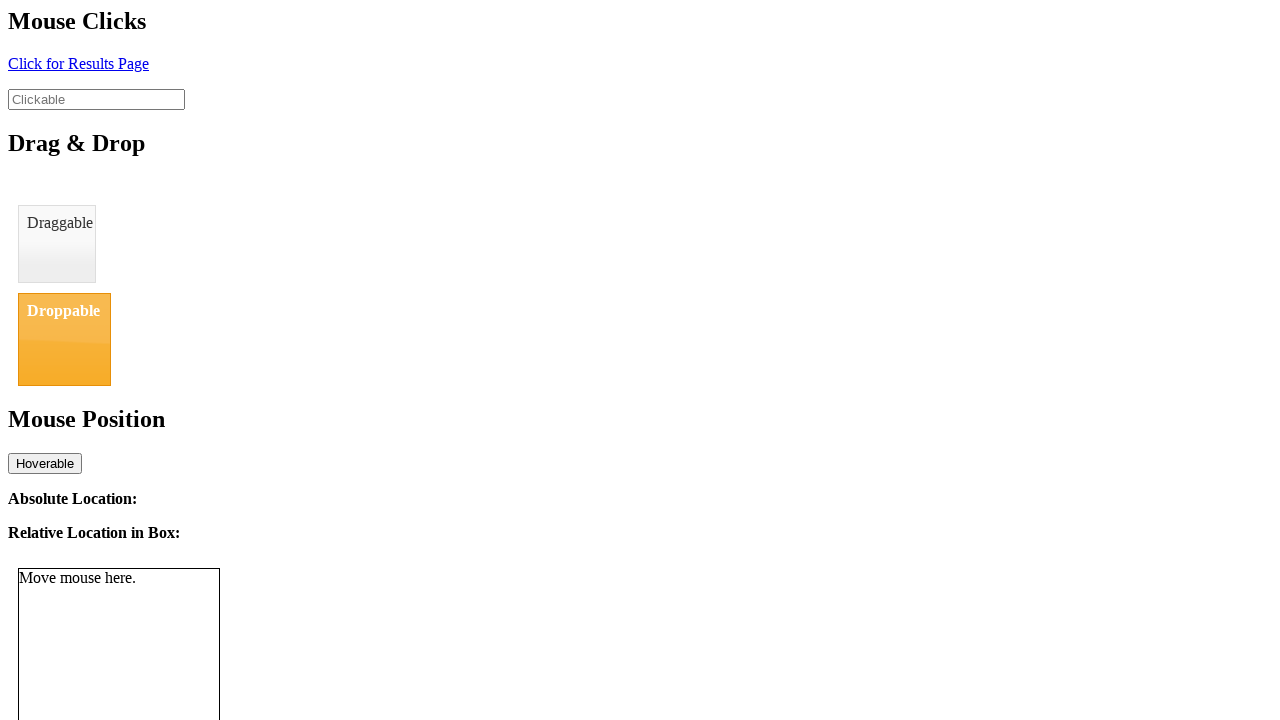

Clicked element with ID 'click' at (78, 63) on #click
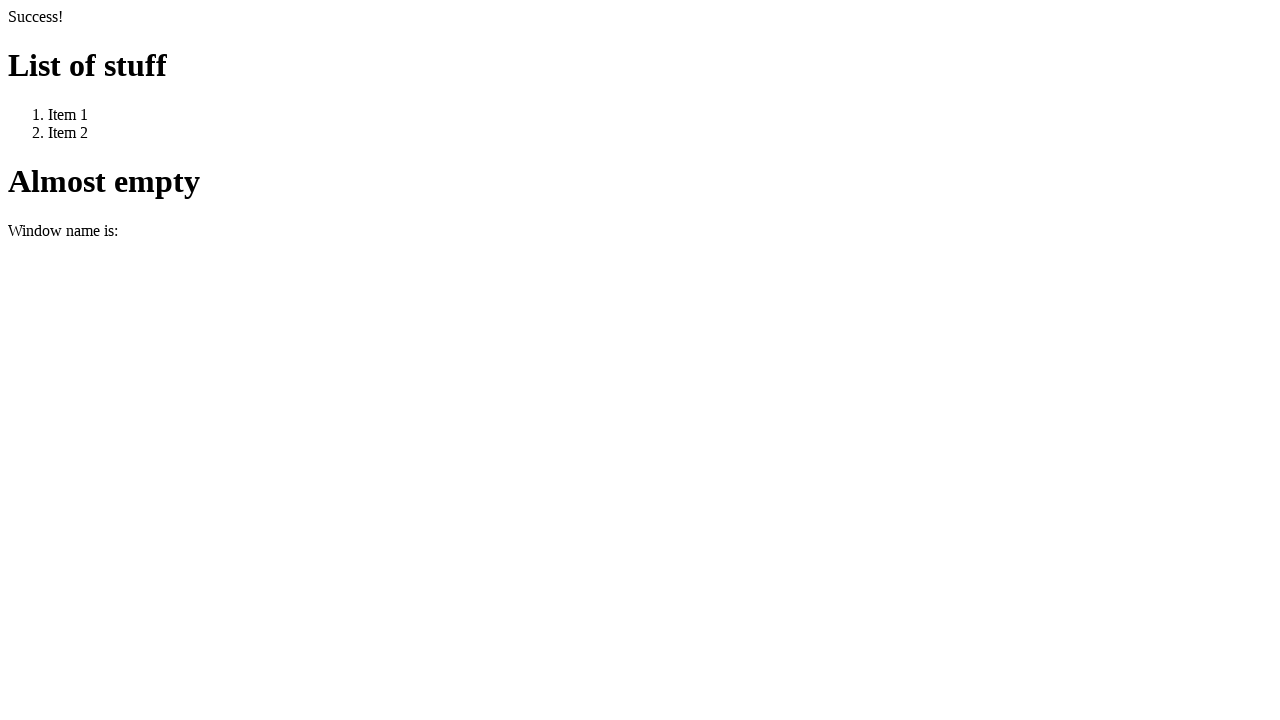

Page load state completed after clicking element
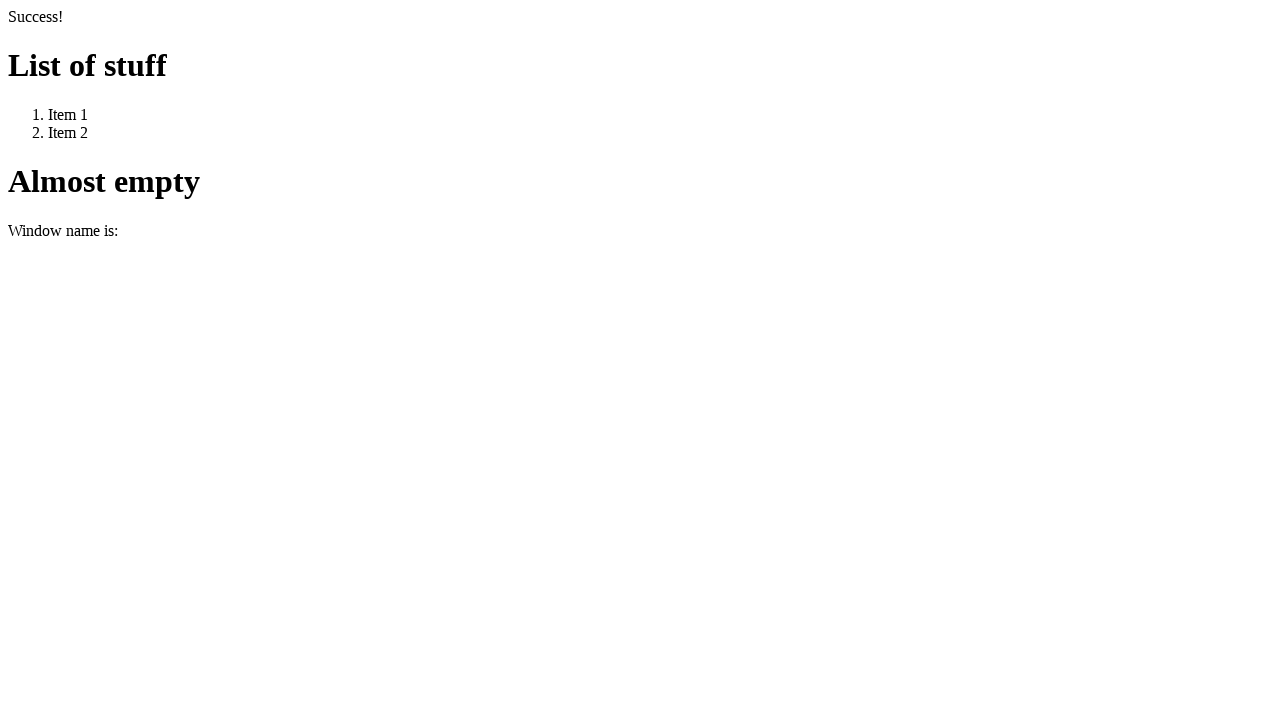

Performed browser back navigation
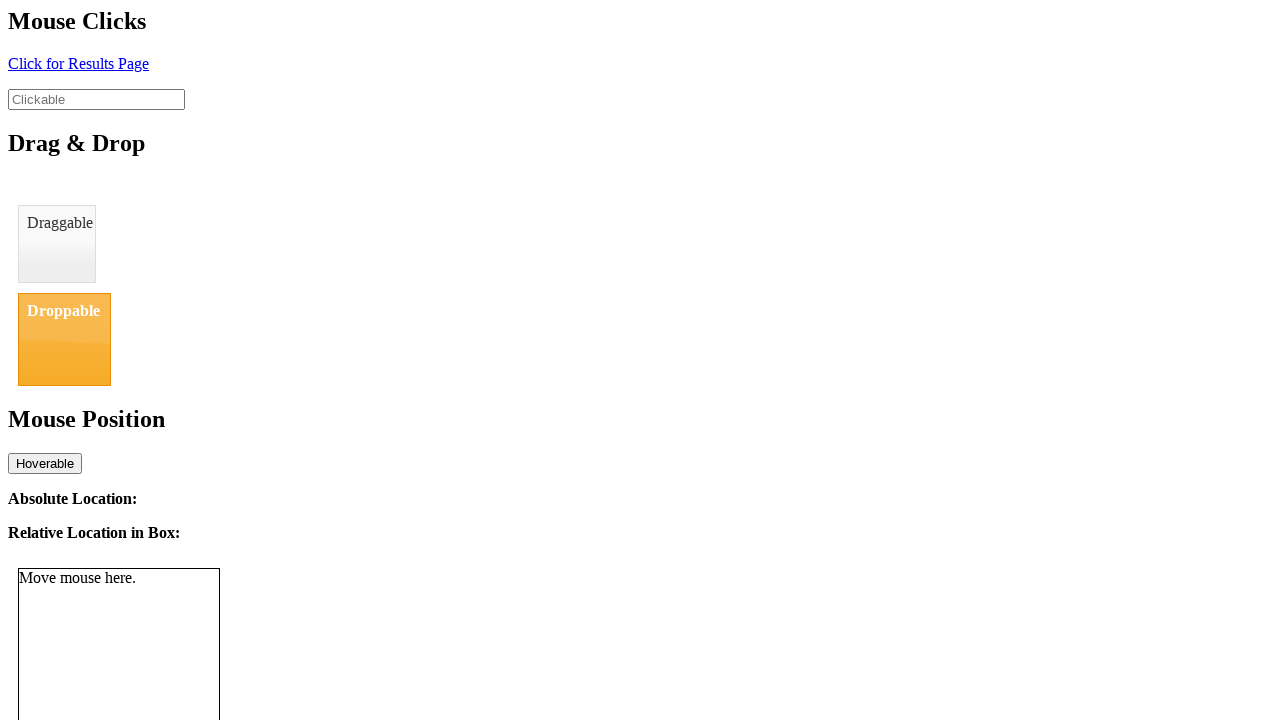

Page load state completed after back navigation
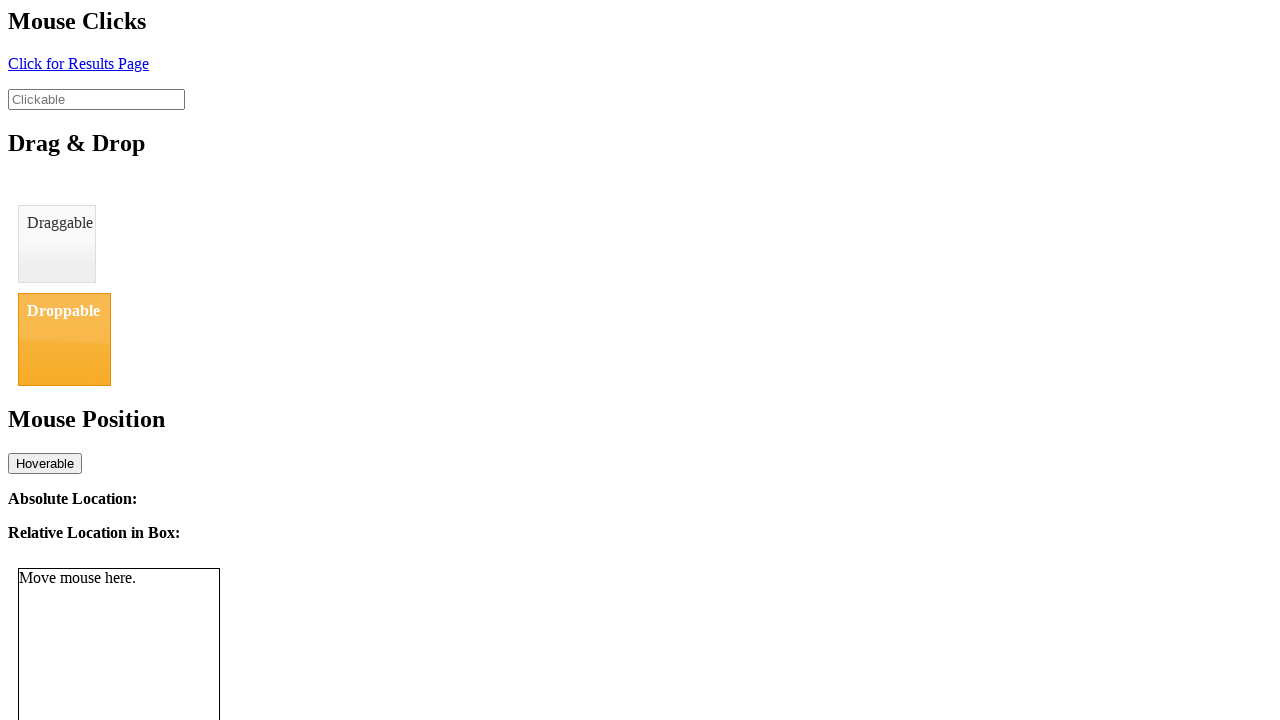

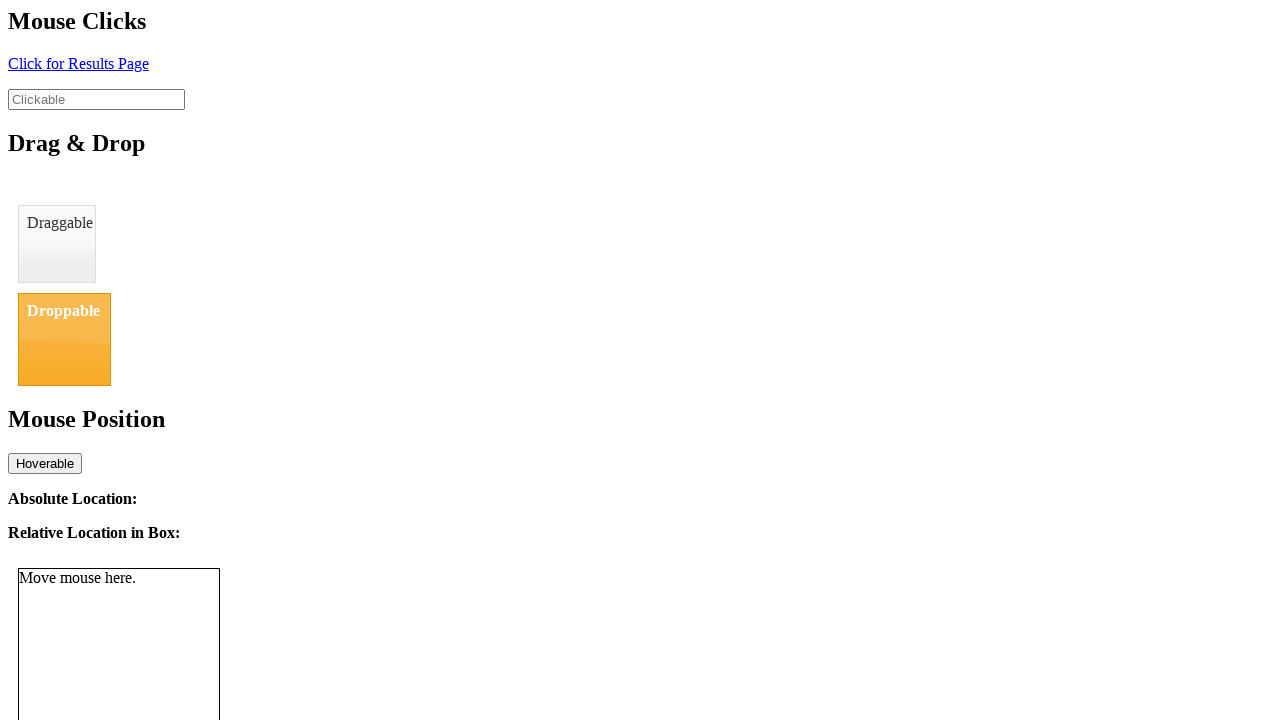